Tests dropdown handling by selecting an option from a dropdown menu using index selection

Starting URL: https://the-internet.herokuapp.com/dropdown

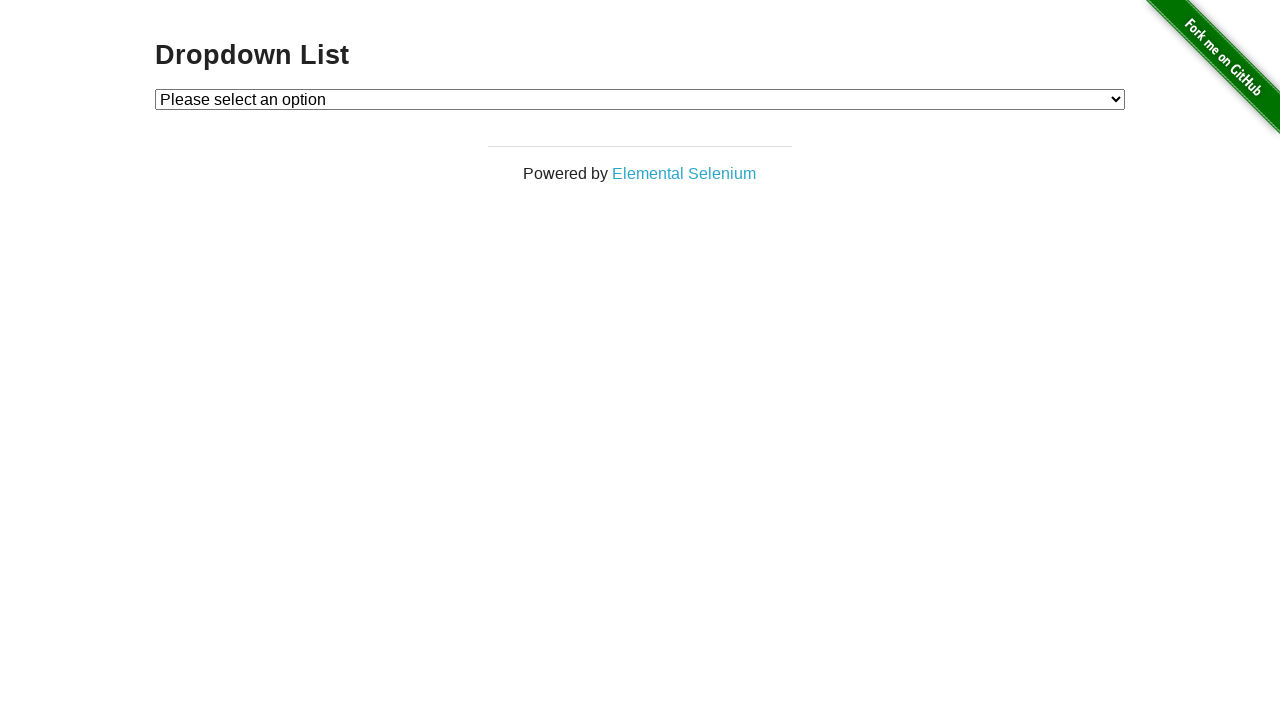

Navigated to dropdown handling test page
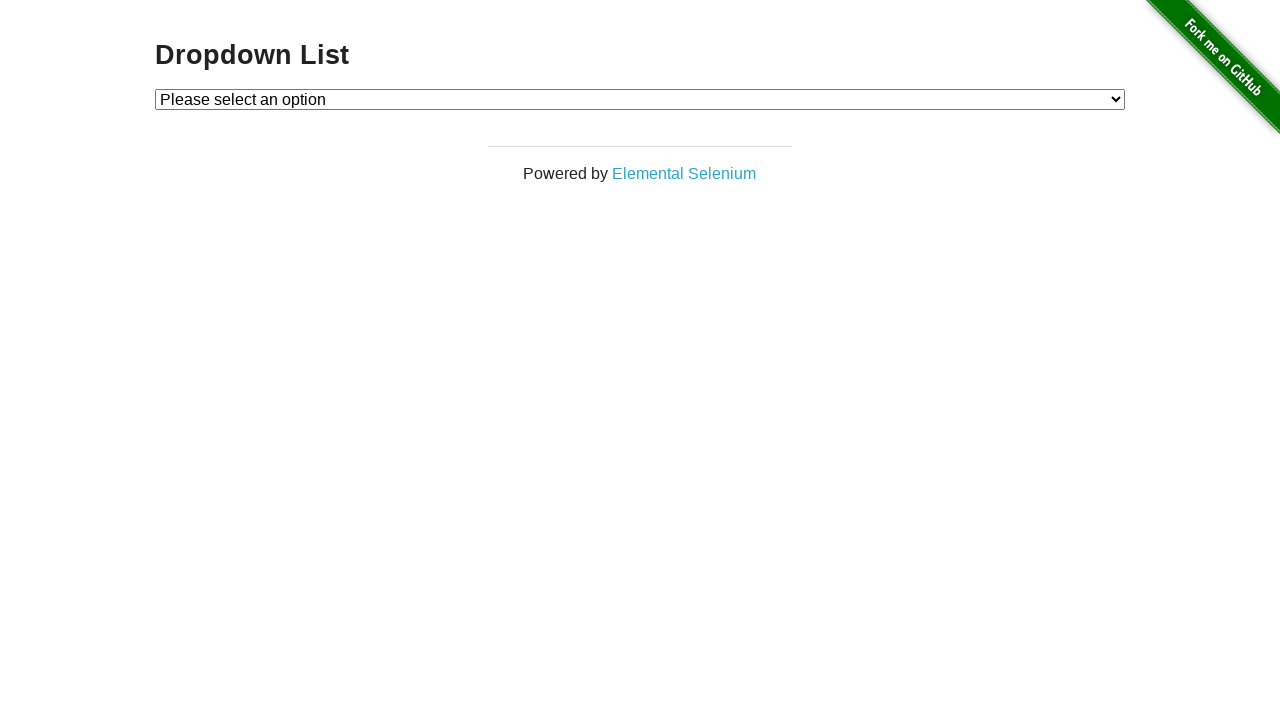

Selected option at index 2 from dropdown menu on select#dropdown
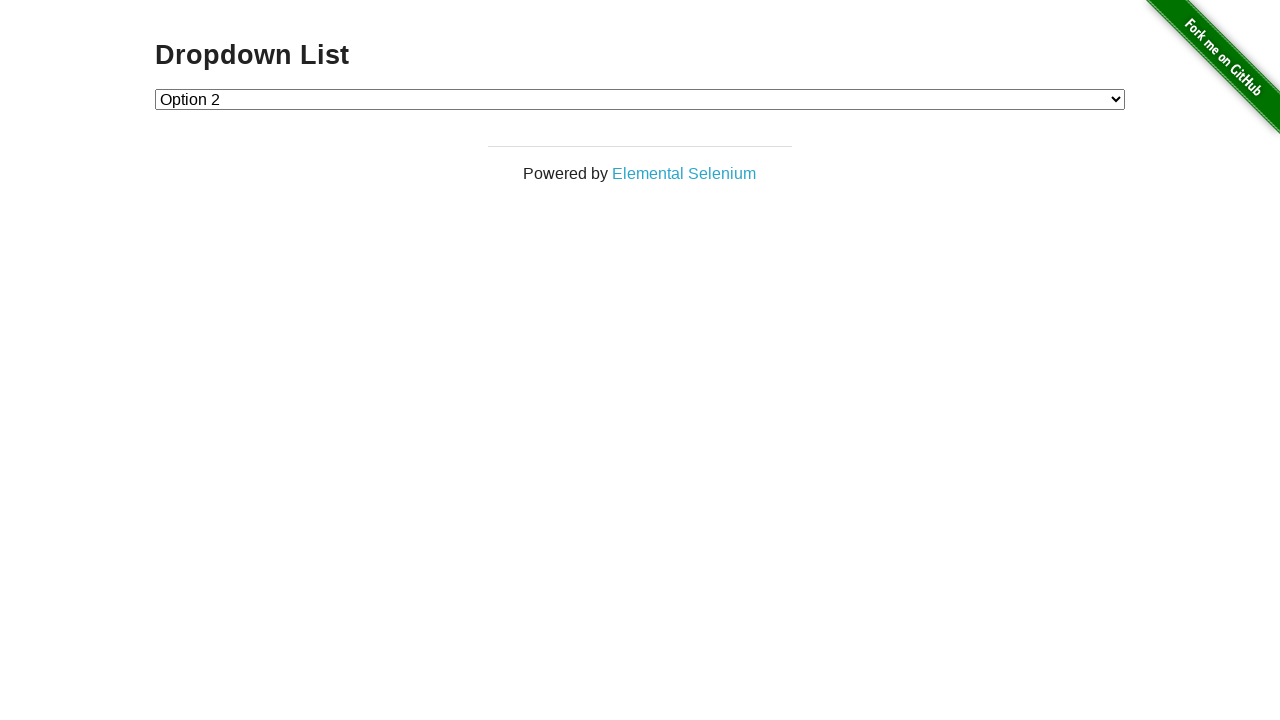

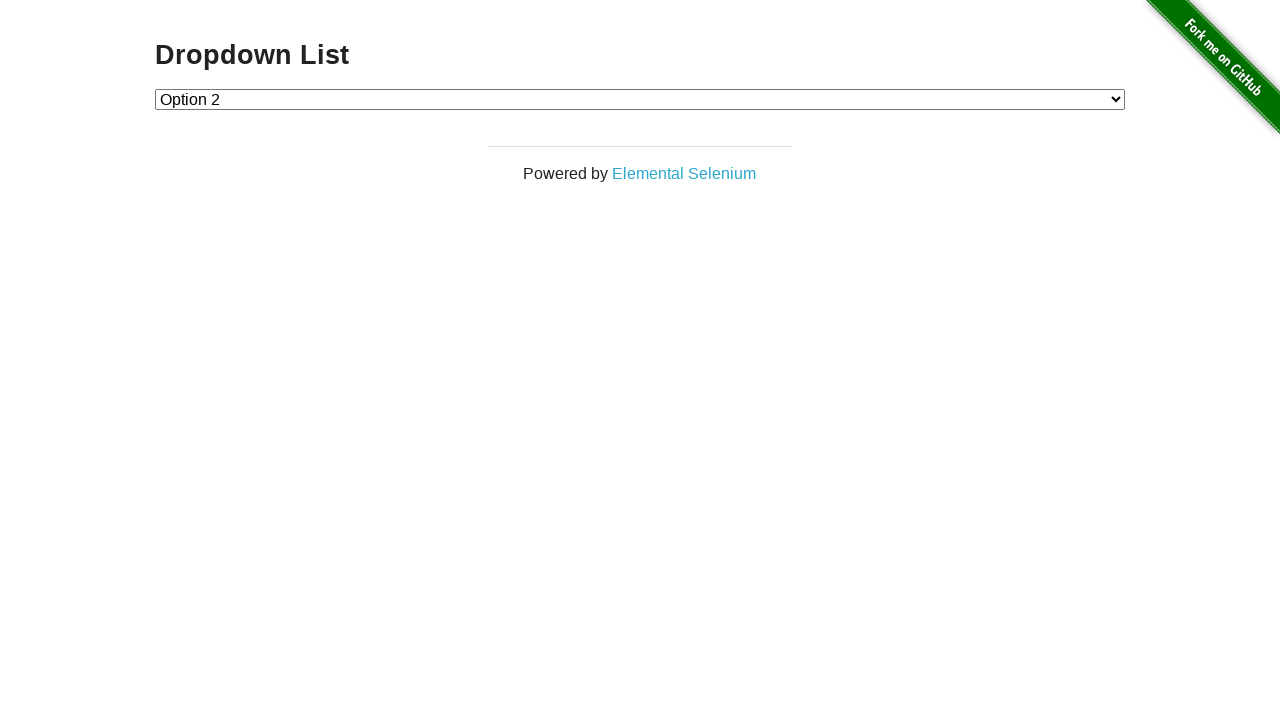